Tests the error message close functionality by triggering a validation error and then clicking the X button to dismiss it.

Starting URL: https://saucedemo.com

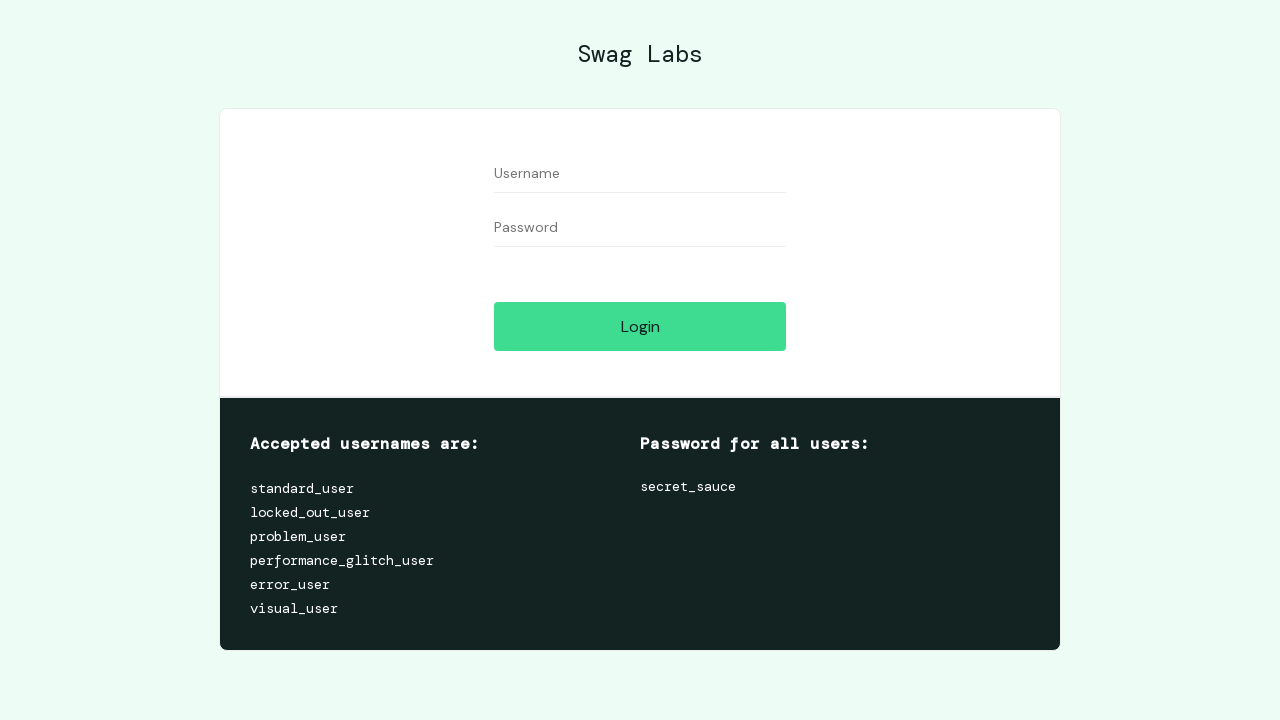

Clicked login button to trigger validation error at (640, 326) on #login-button
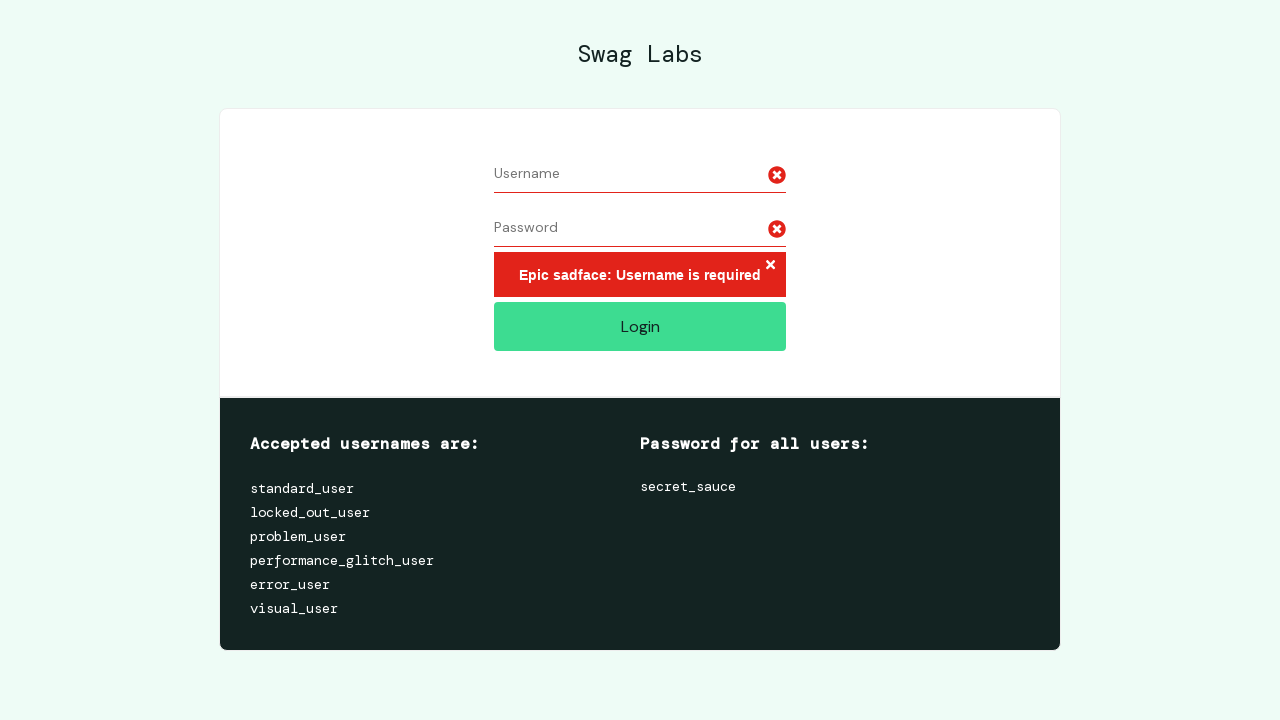

Error message container appeared
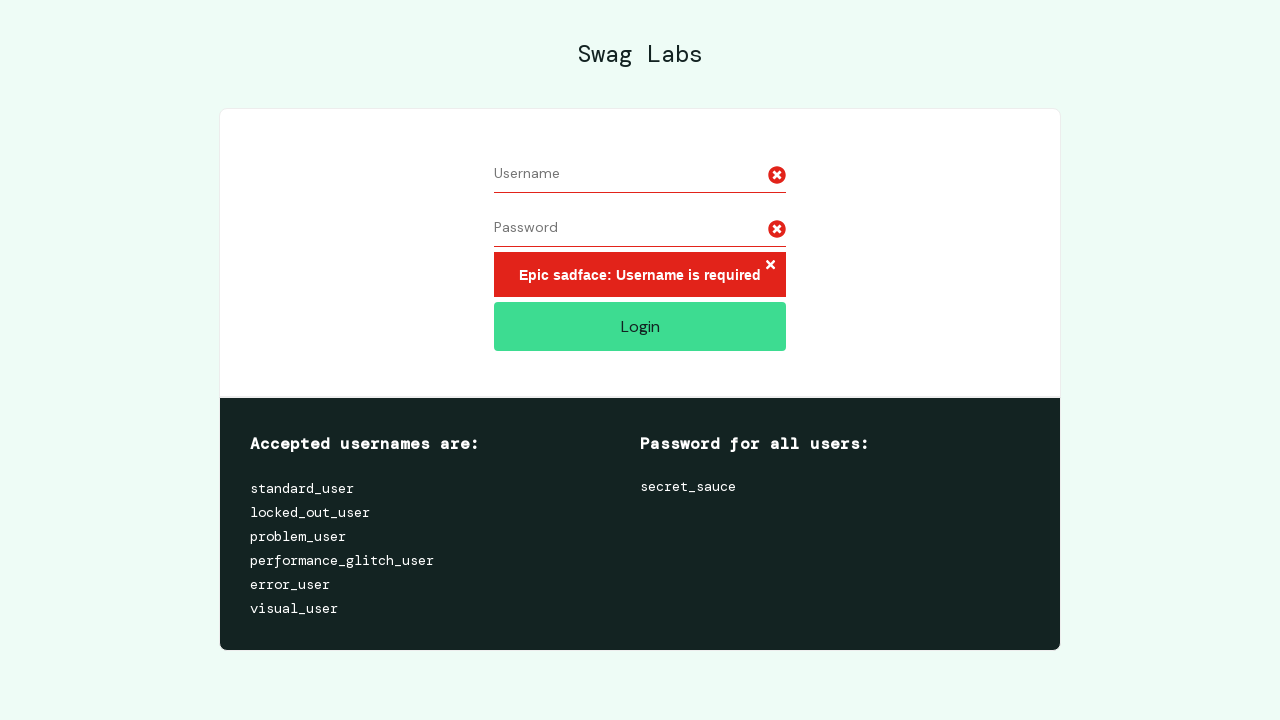

Clicked X button to dismiss error message at (770, 266) on .error-message-container button
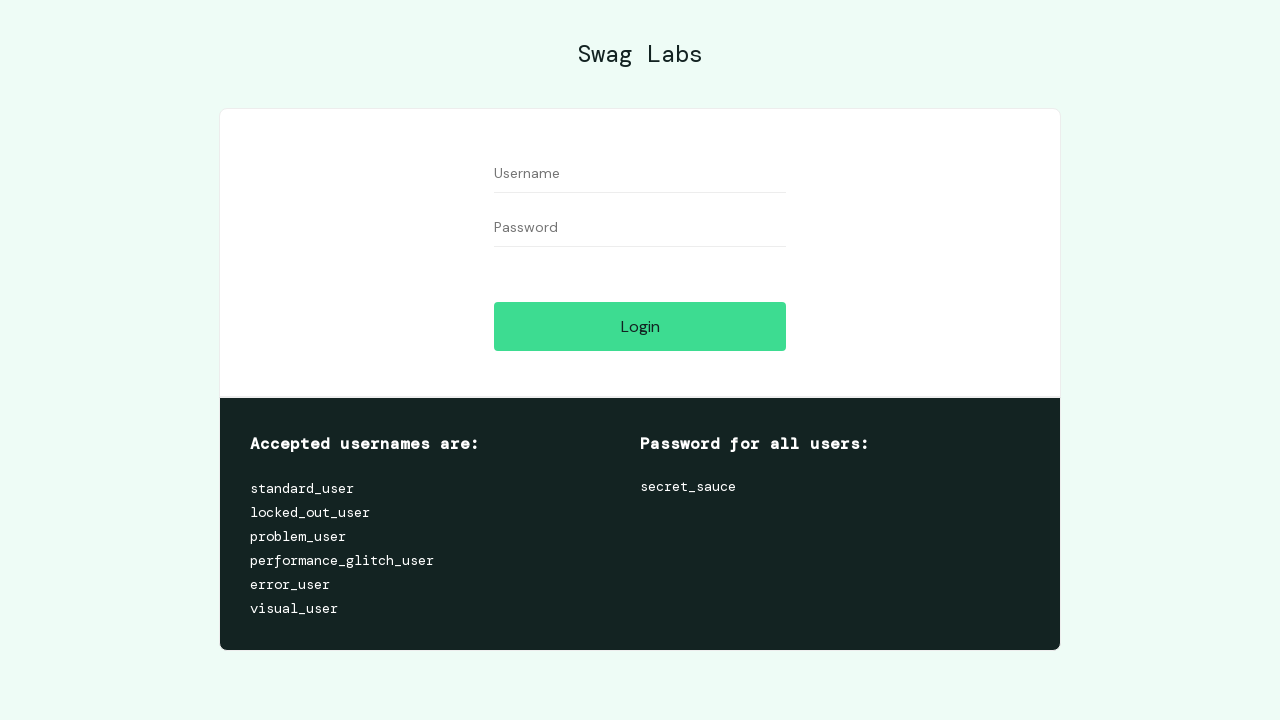

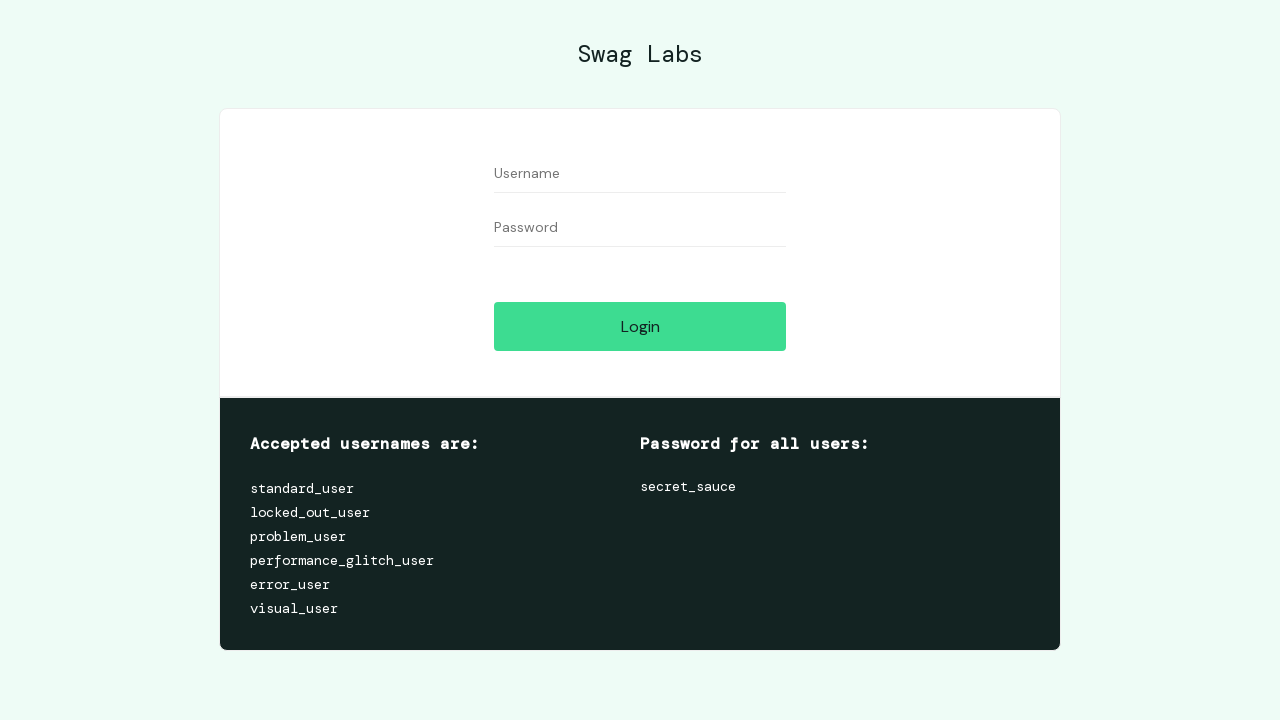